Navigates to the Wise Quarter website to verify it loads successfully

Starting URL: https://www.wisequarter.com

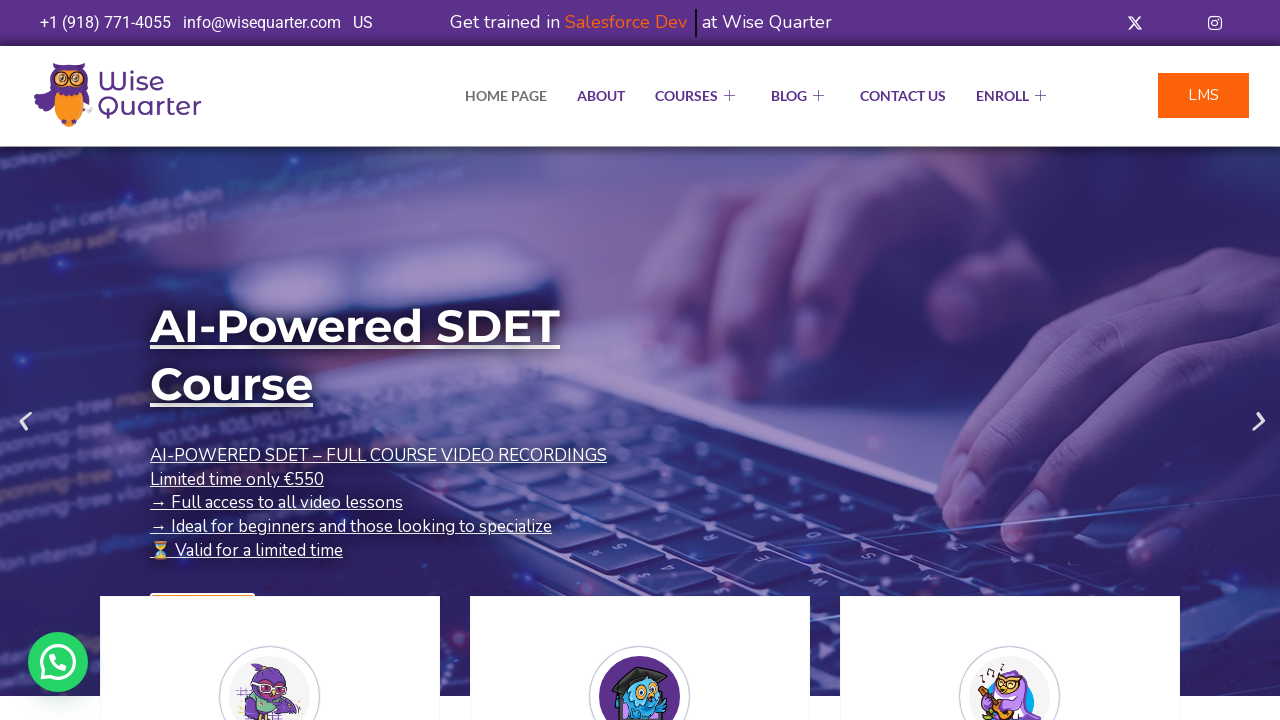

Navigated to Wise Quarter website at https://www.wisequarter.com
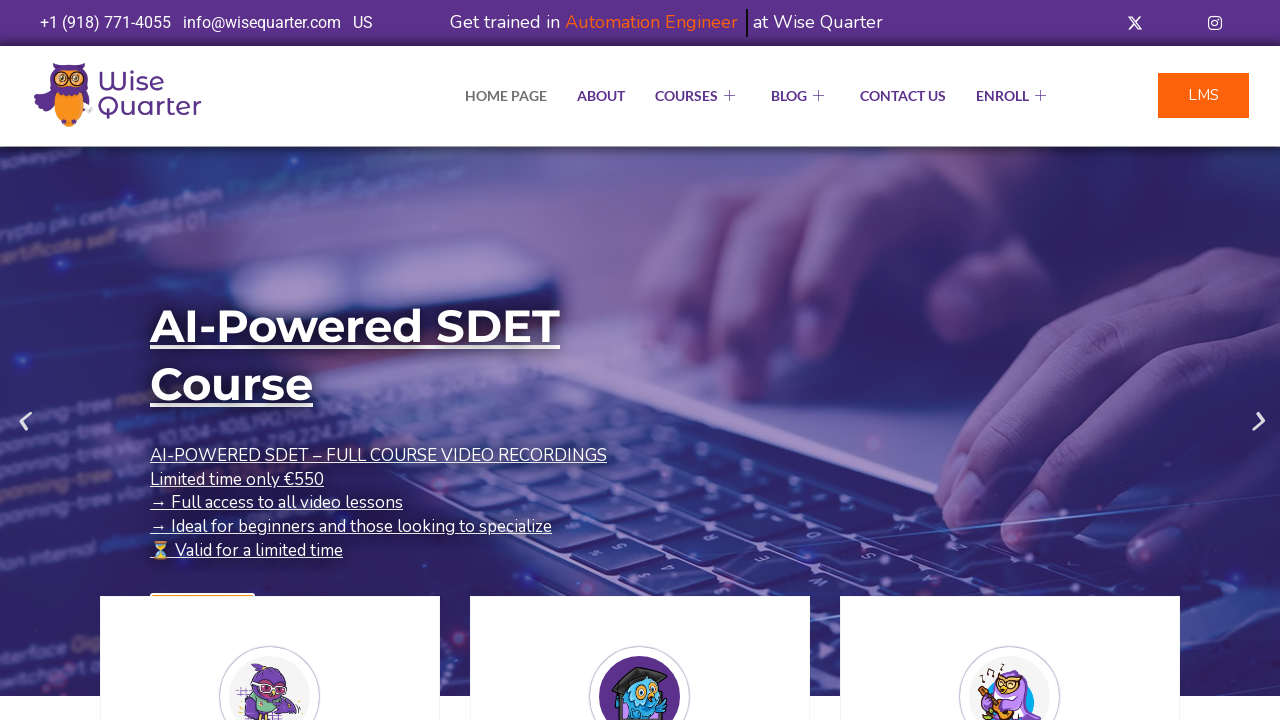

Waited for page to load completely (networkidle)
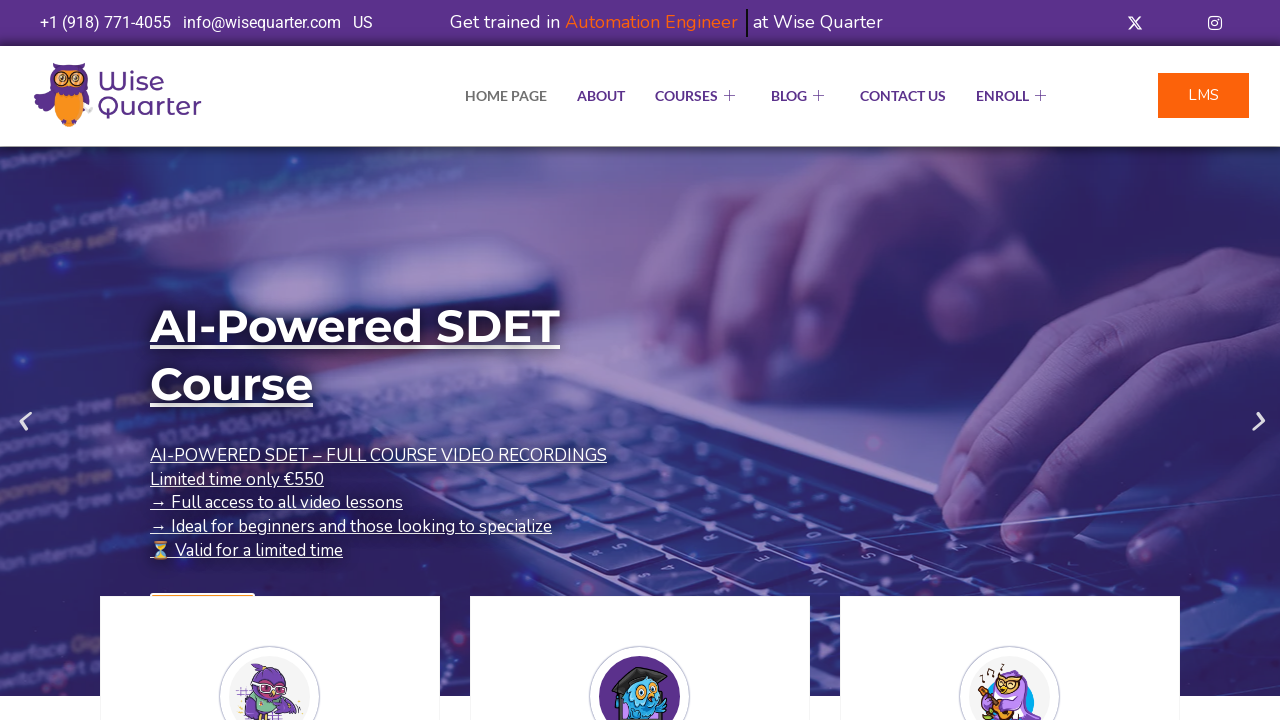

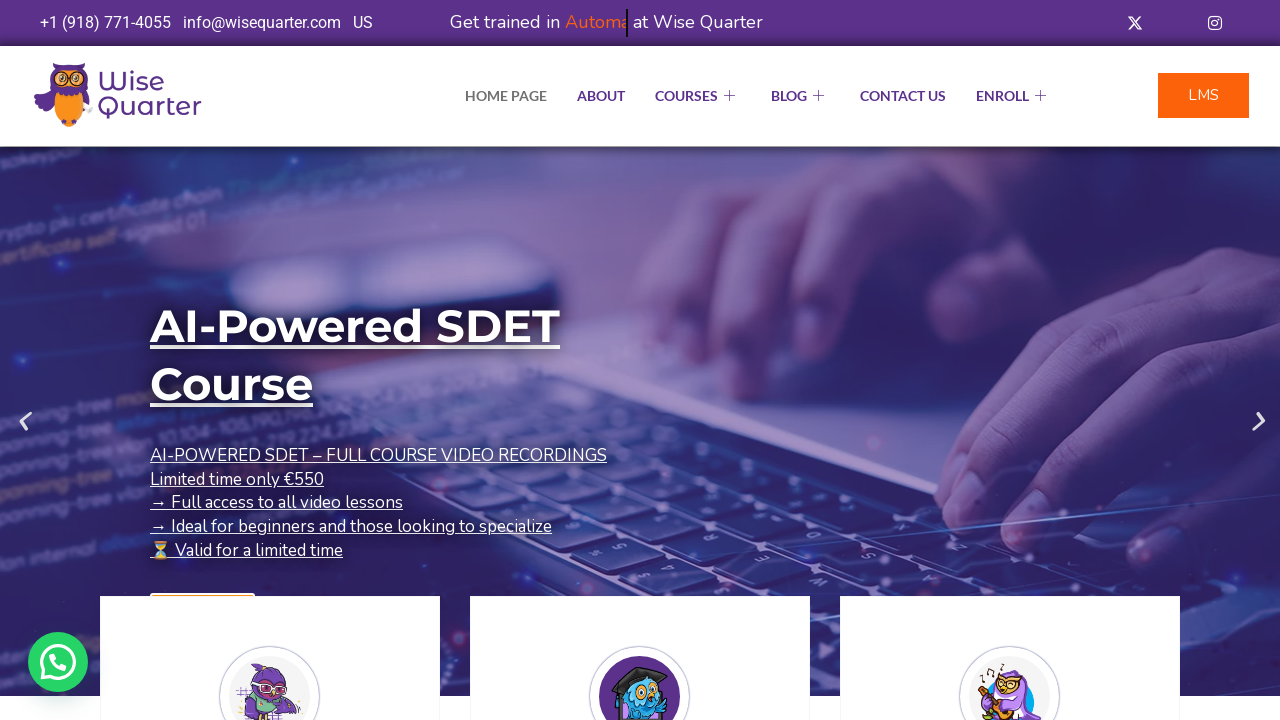